Navigates to the LTI (LTIMindtree) homepage and verifies that the page title contains "LTI"

Starting URL: https://www.lntinfotech.com/

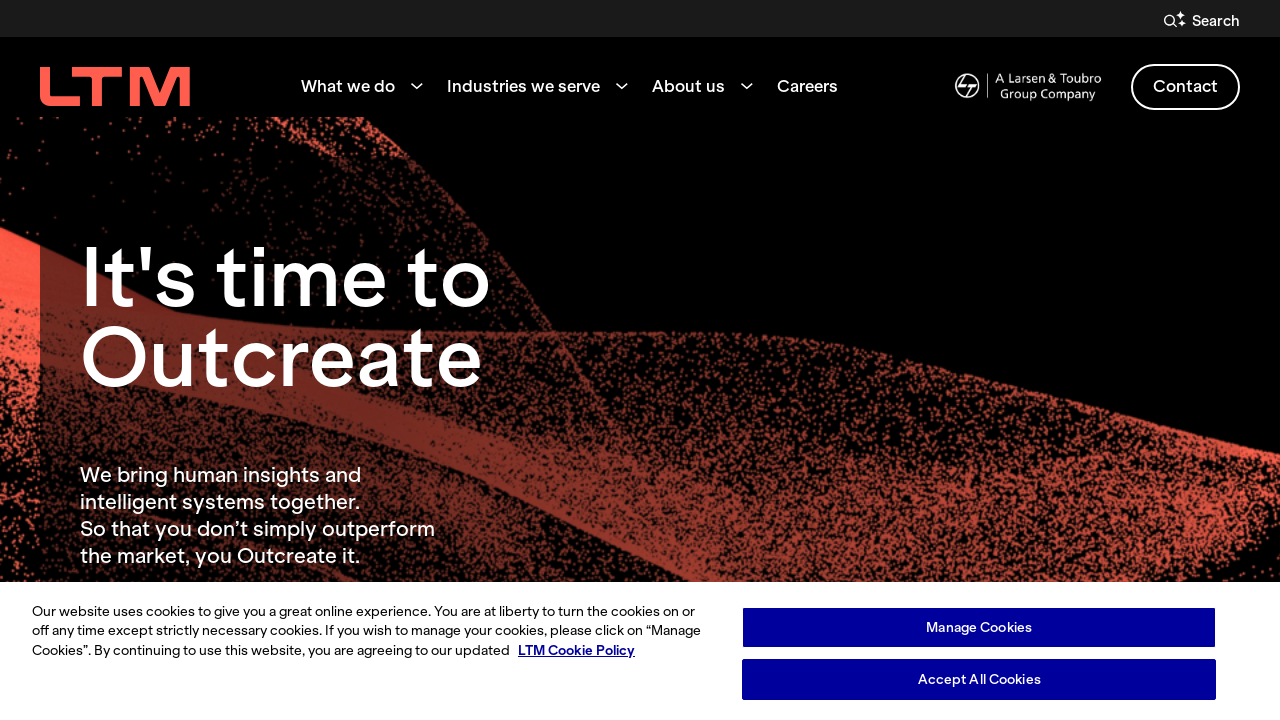

Navigated to LTI (LTIMindtree) homepage at https://www.lntinfotech.com/
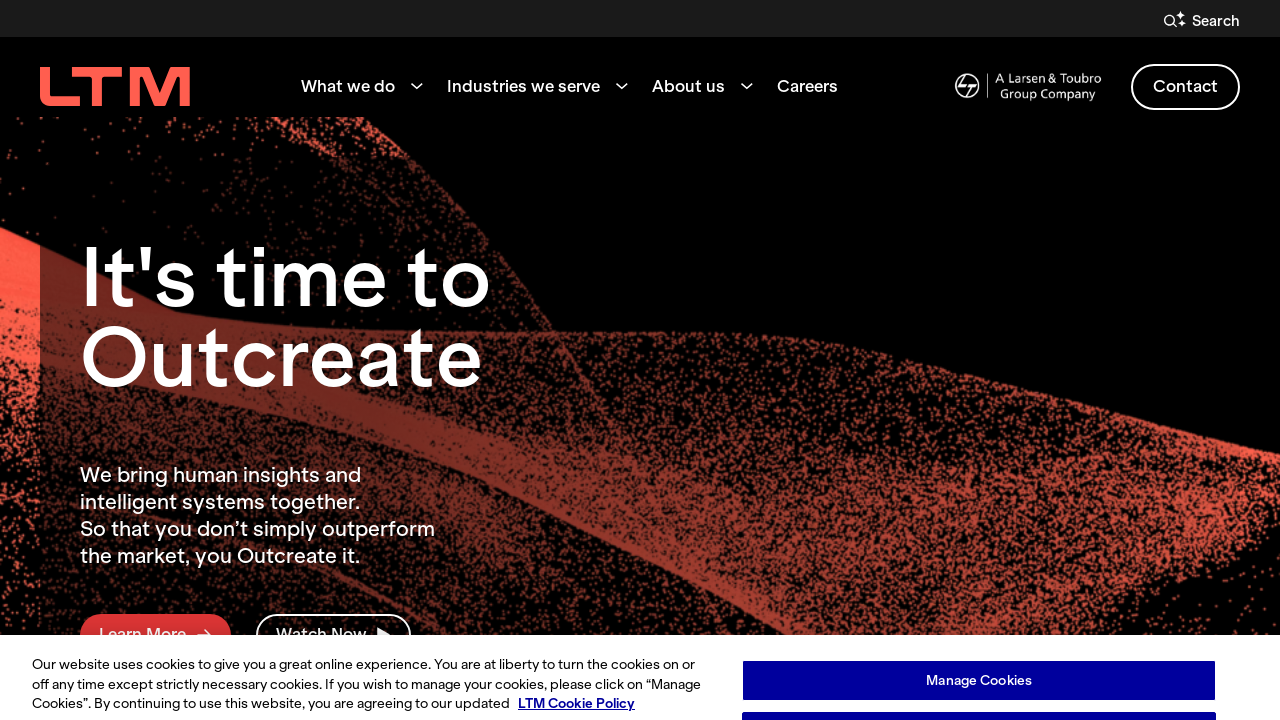

Page loaded completely (domcontentloaded)
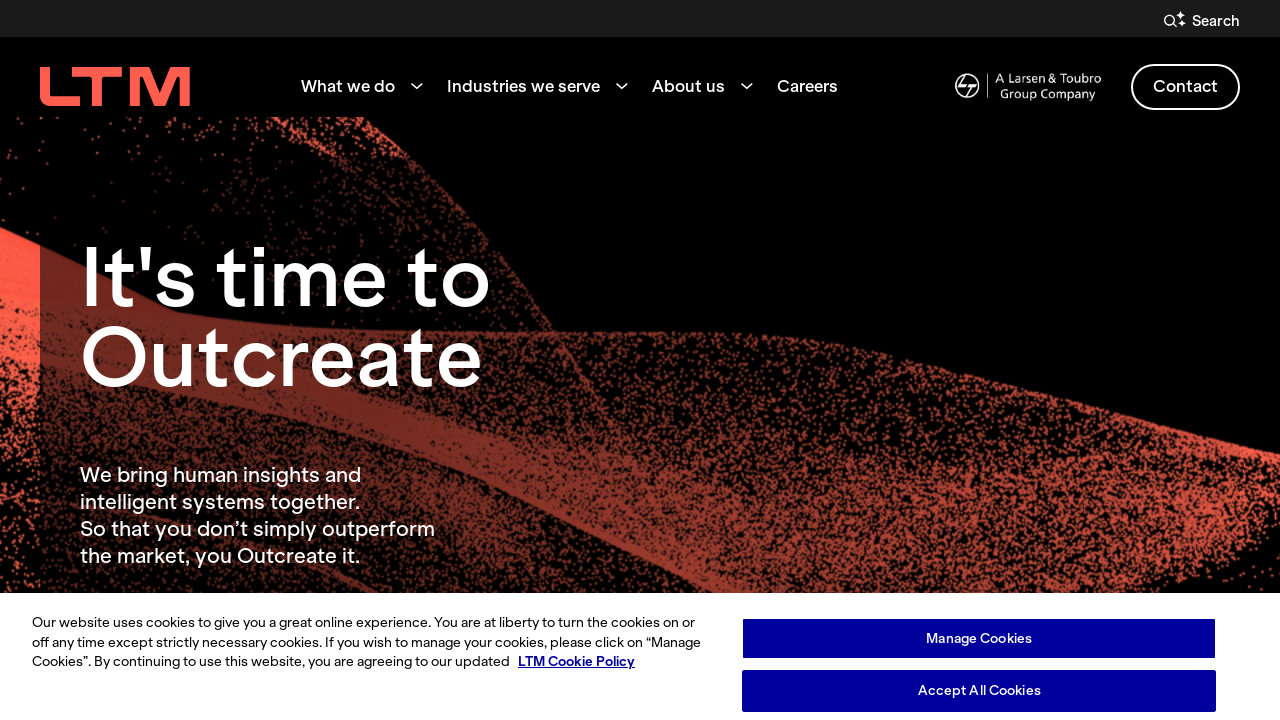

Verified page title contains 'LTI' - actual title: 'LTIMindtree is now LTM | It’s time to Outcreate'
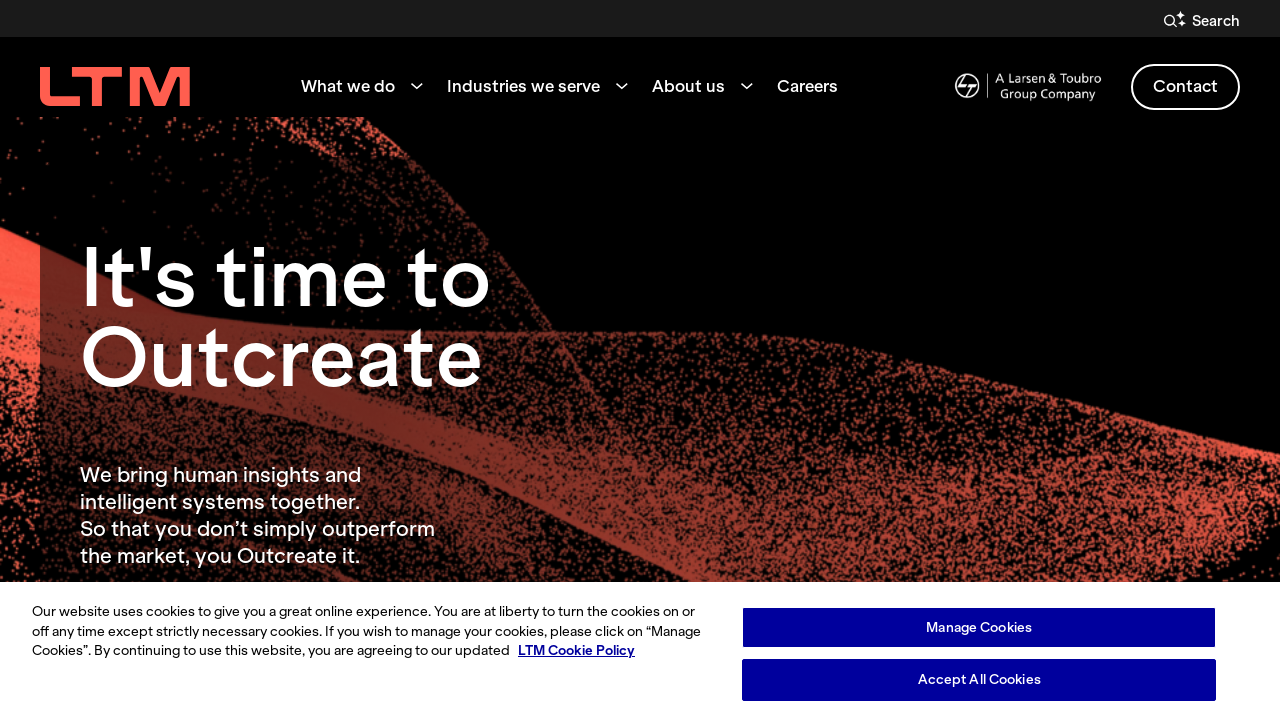

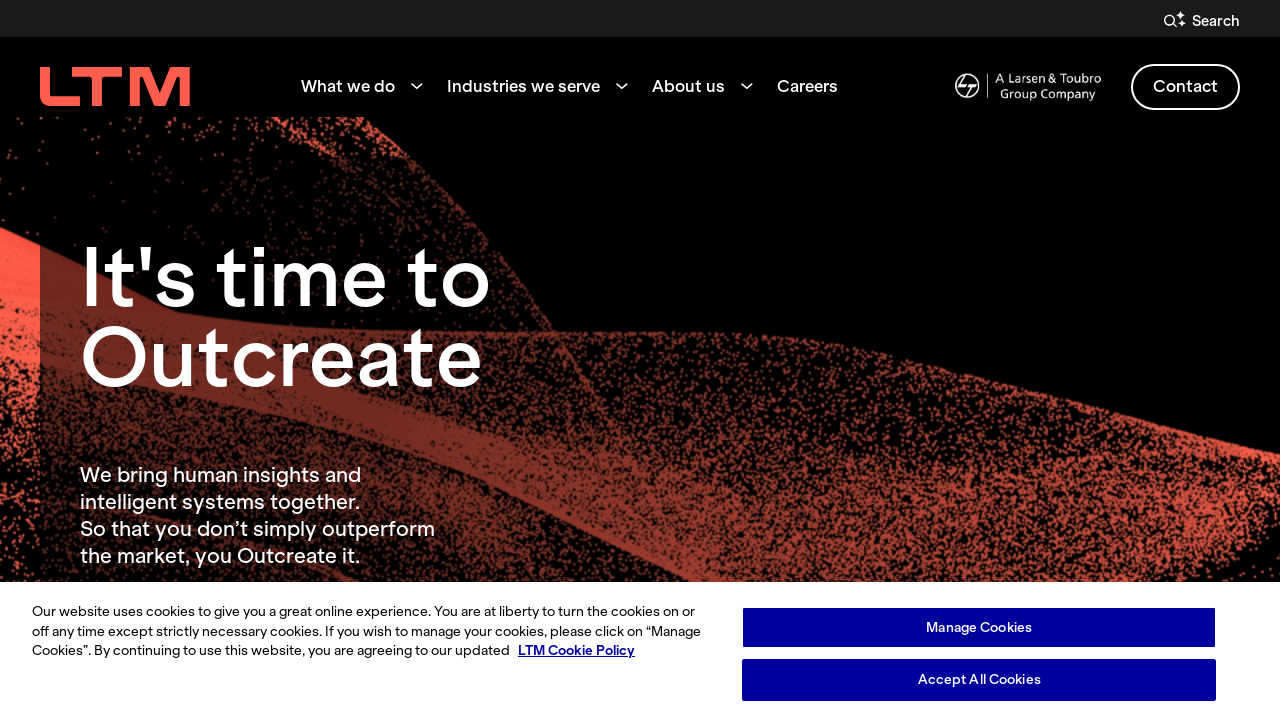